Navigates to Rediff mail login page and scrolls down to the Disclaimer link at the bottom of the page

Starting URL: https://mail.rediff.com/cgi-bin/login.cgi

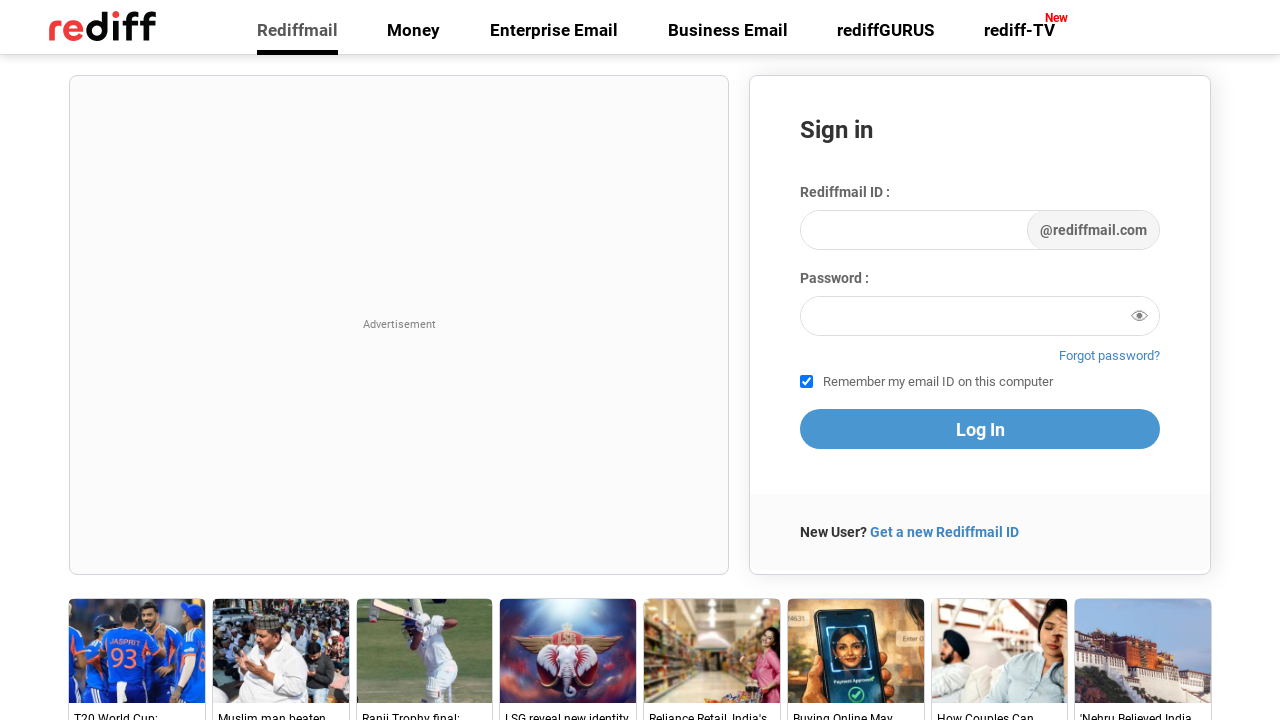

Navigated to Rediff mail login page
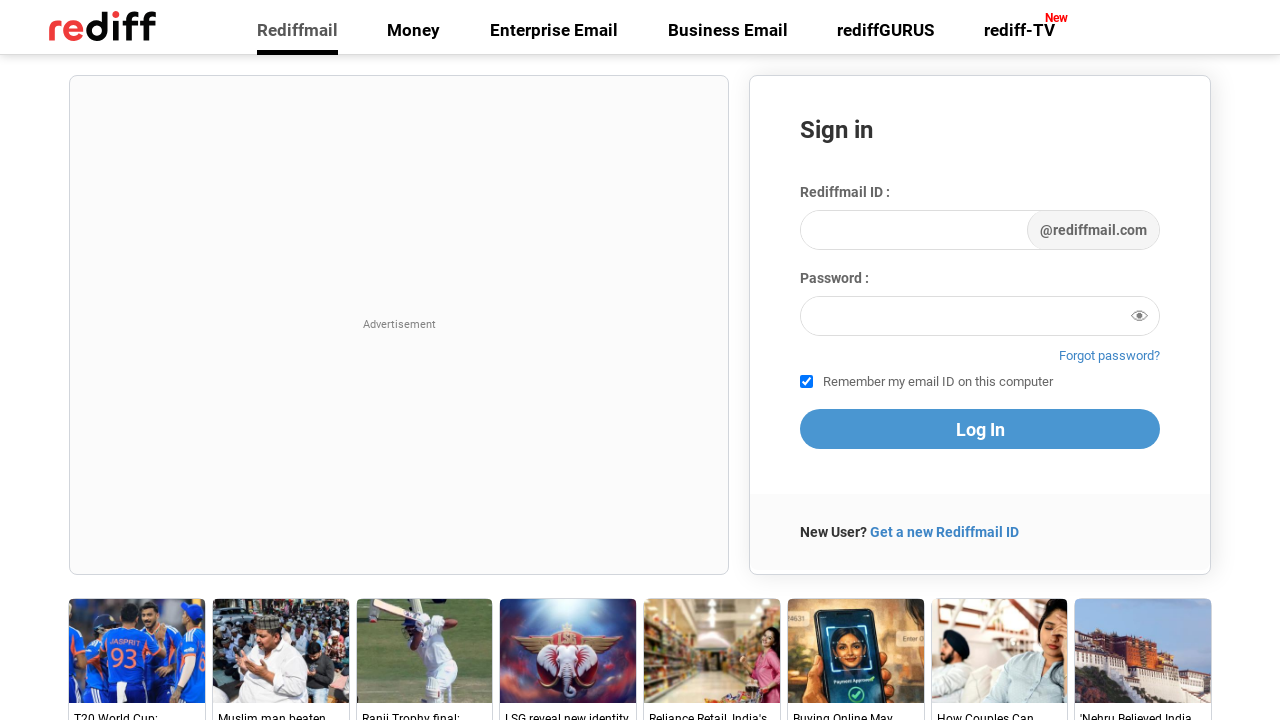

Located Disclaimer link element
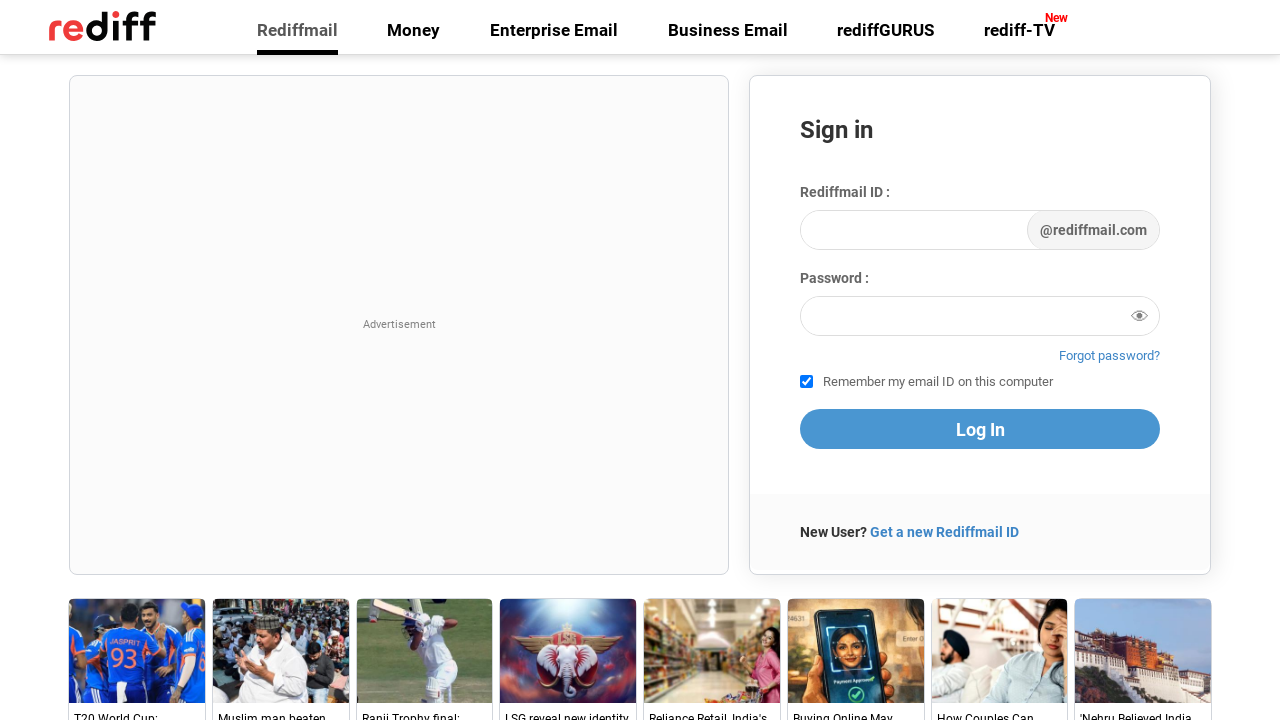

Scrolled down to Disclaimer link at bottom of page
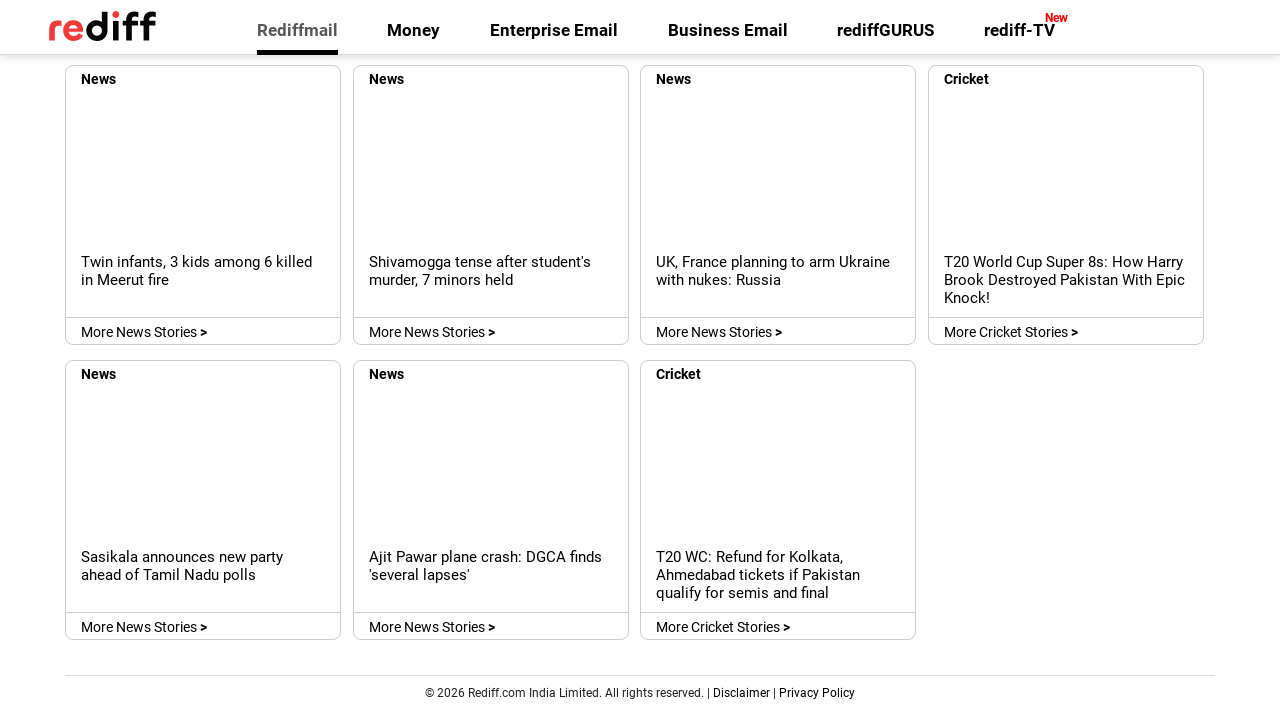

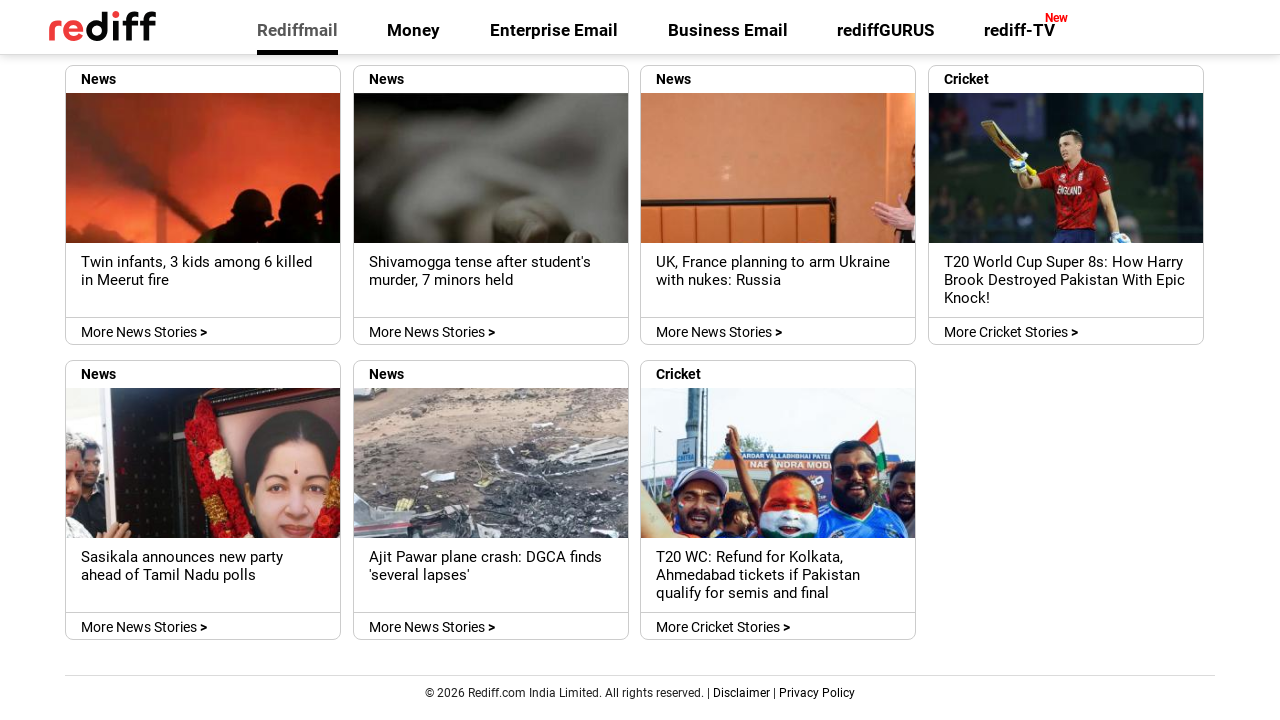